Navigates to Mozilla VPN page for United States locale and clicks on the terms link in the footer to verify locale handling

Starting URL: https://www.mozilla.org/en-US/products/vpn/?geo=US

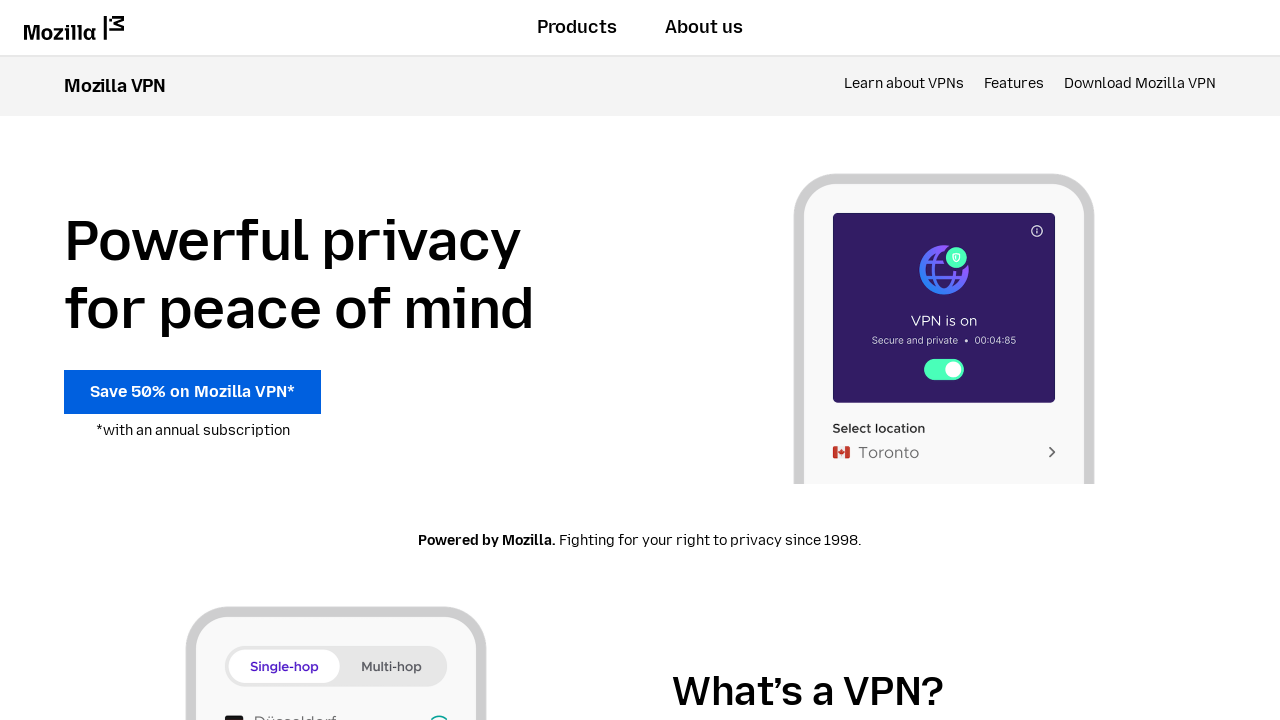

Waited for Mozilla VPN United States page to fully load
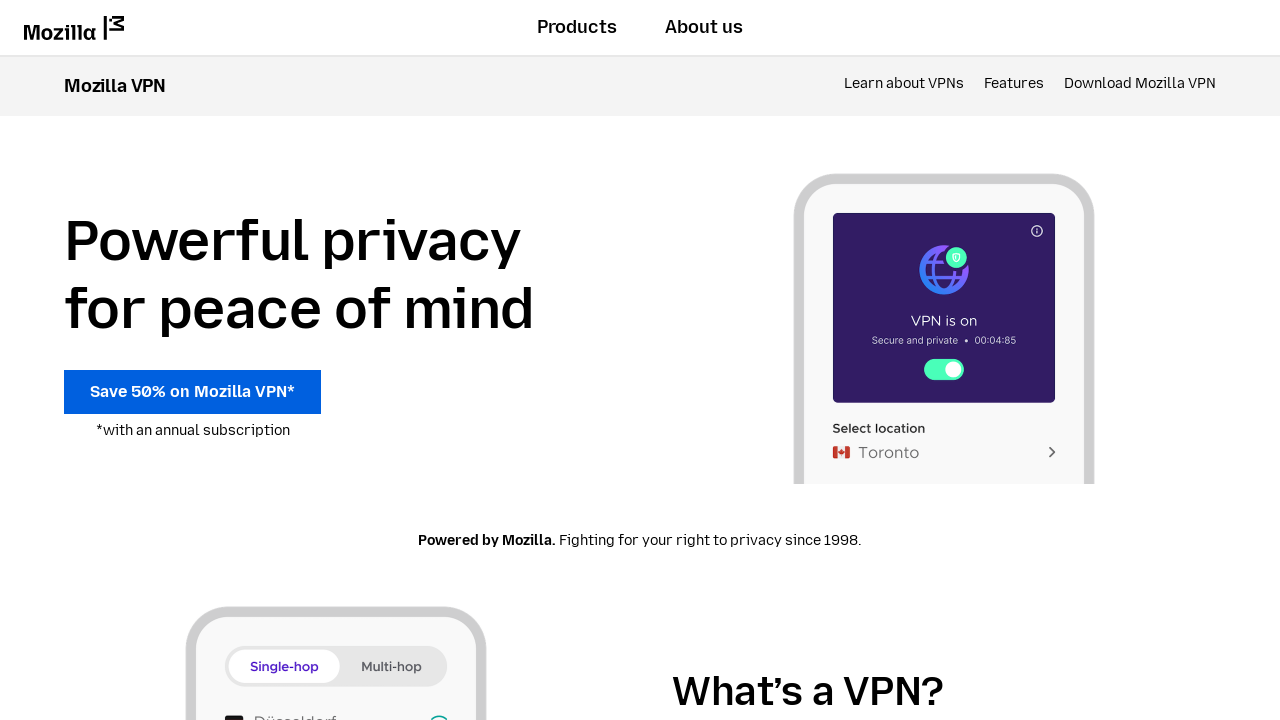

Clicked on terms link in footer at (640, 360) on .vpn-footer-list > li:nth-child(2) > a:nth-child(1)
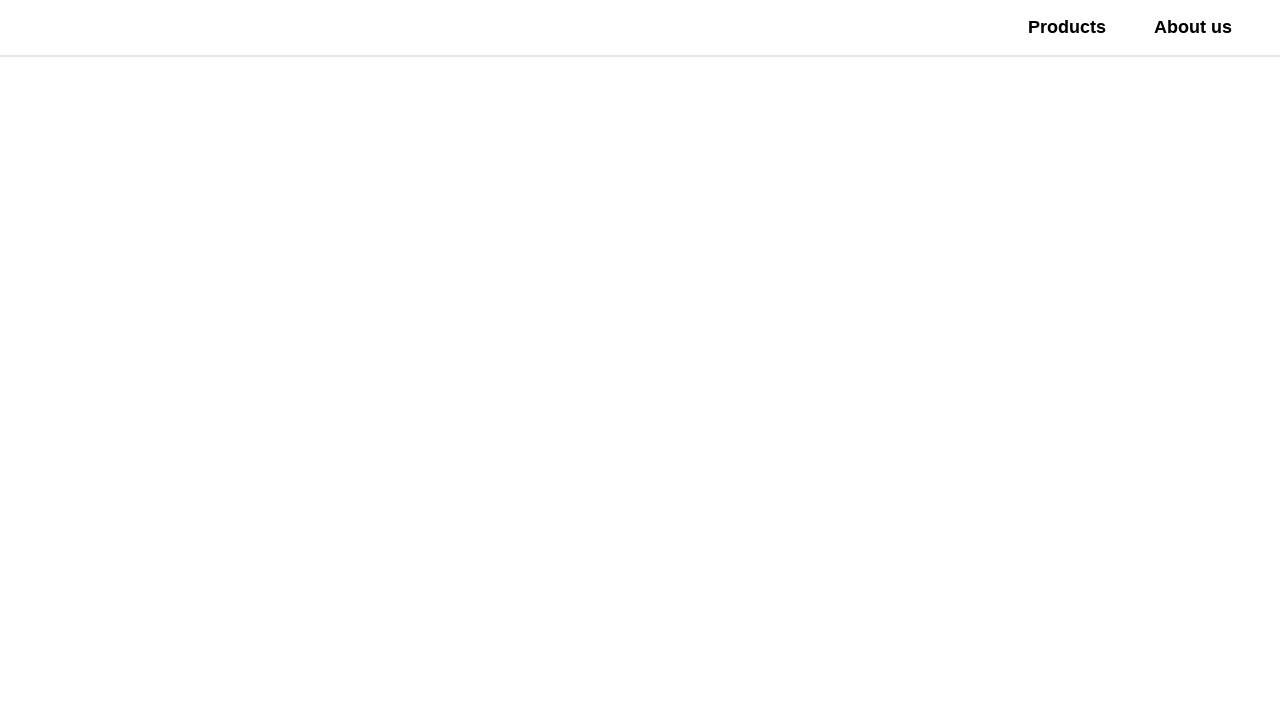

Waited for terms page navigation to complete
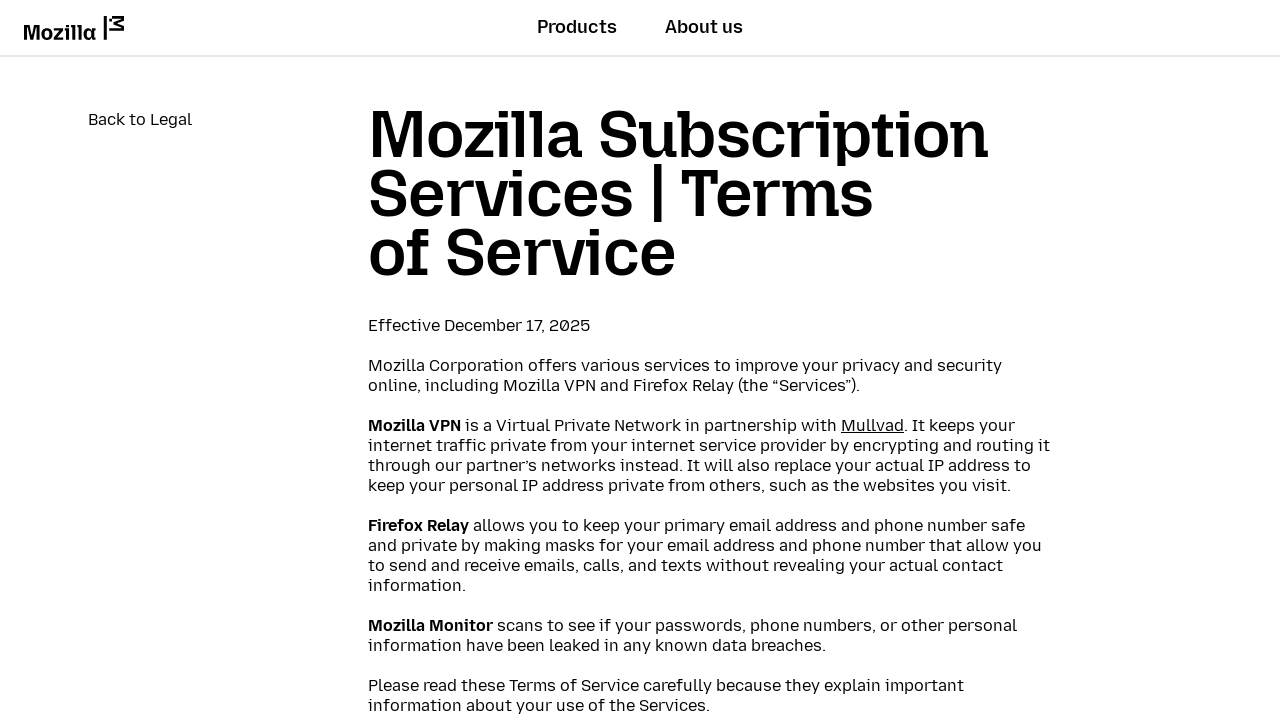

Verified main section header is visible on terms page
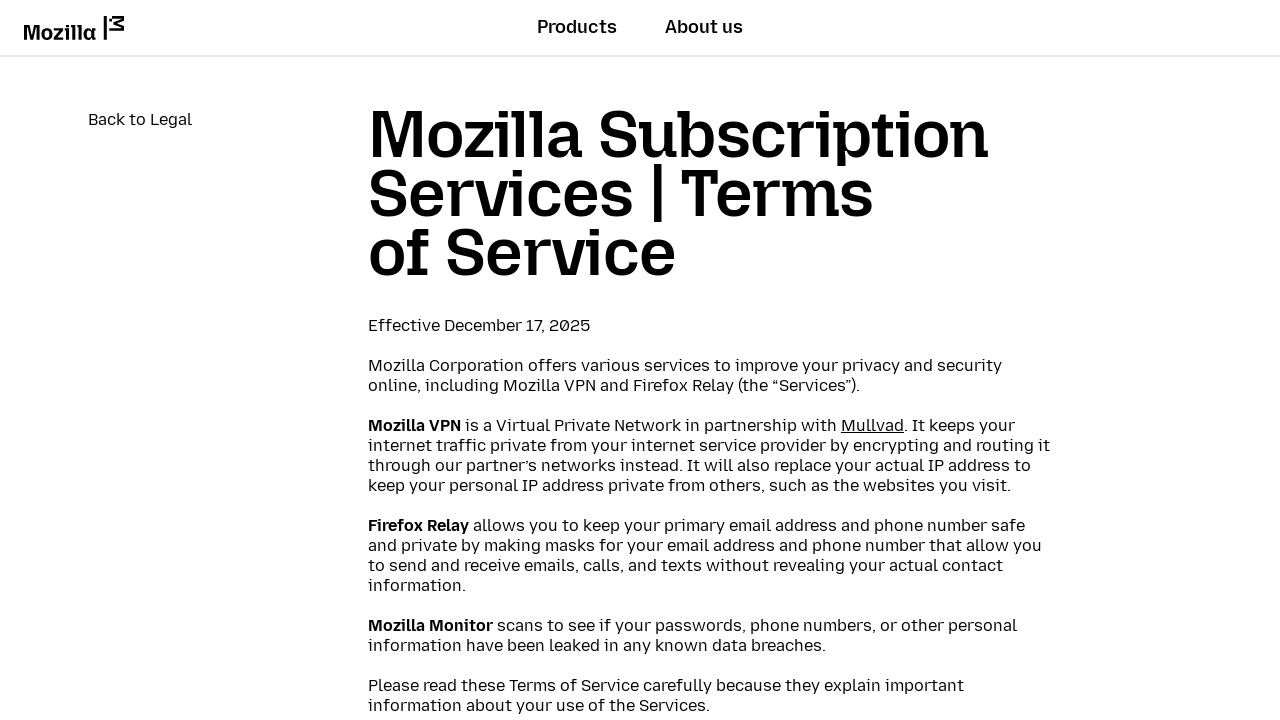

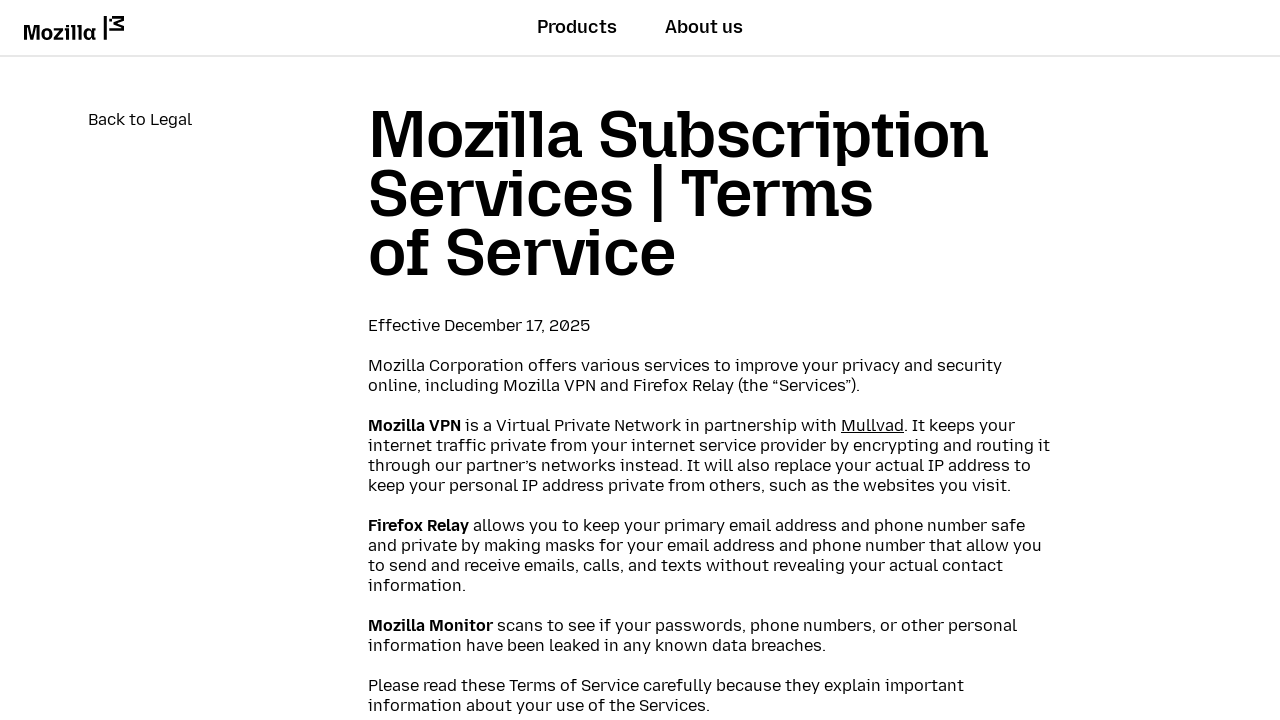